Tests that form submission results are cleared after page refresh by filling the form, submitting, and then reloading the page.

Starting URL: https://demoqa.com/text-box

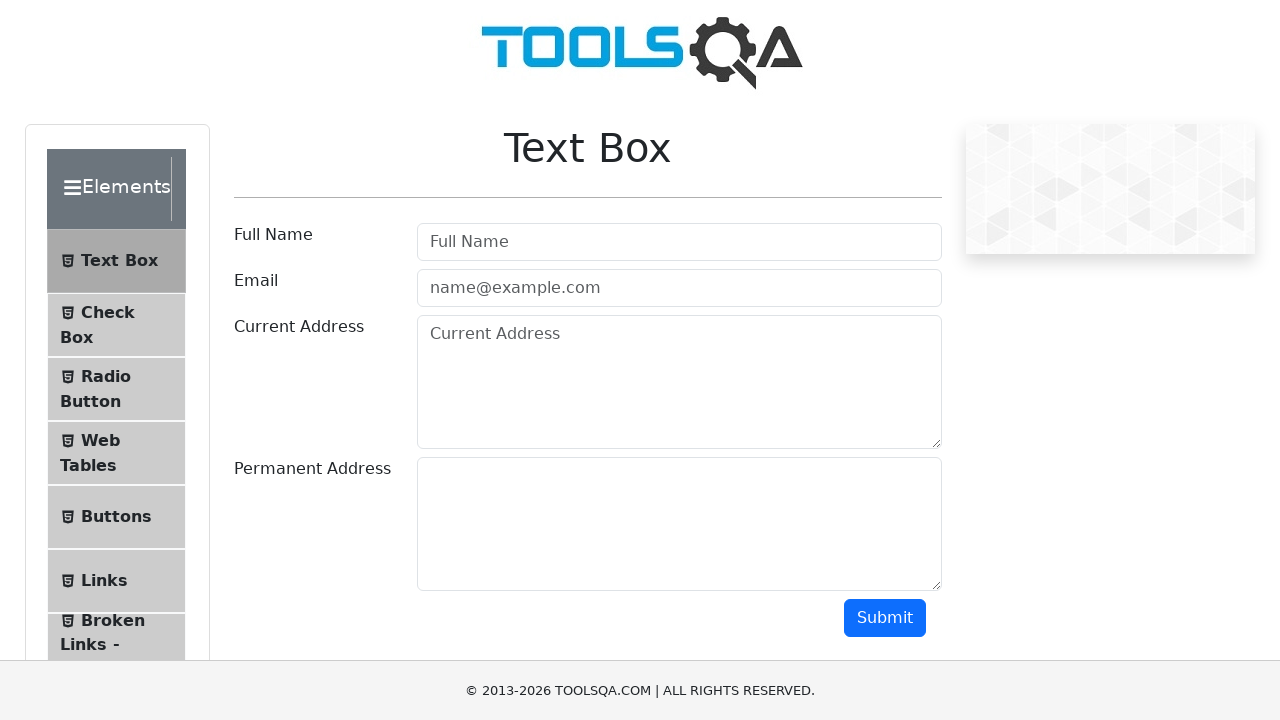

Clicked Full Name field at (679, 242) on input[placeholder='Full Name']
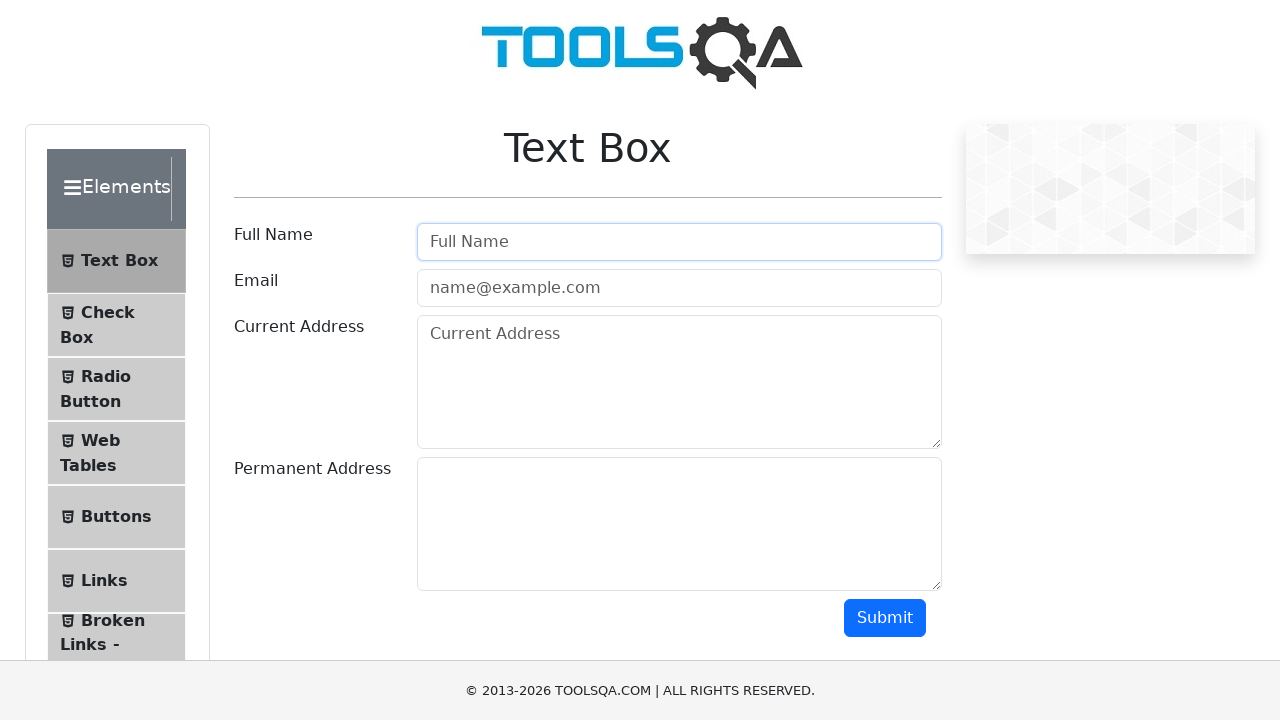

Filled Full Name field with 'Дима1' on input[placeholder='Full Name']
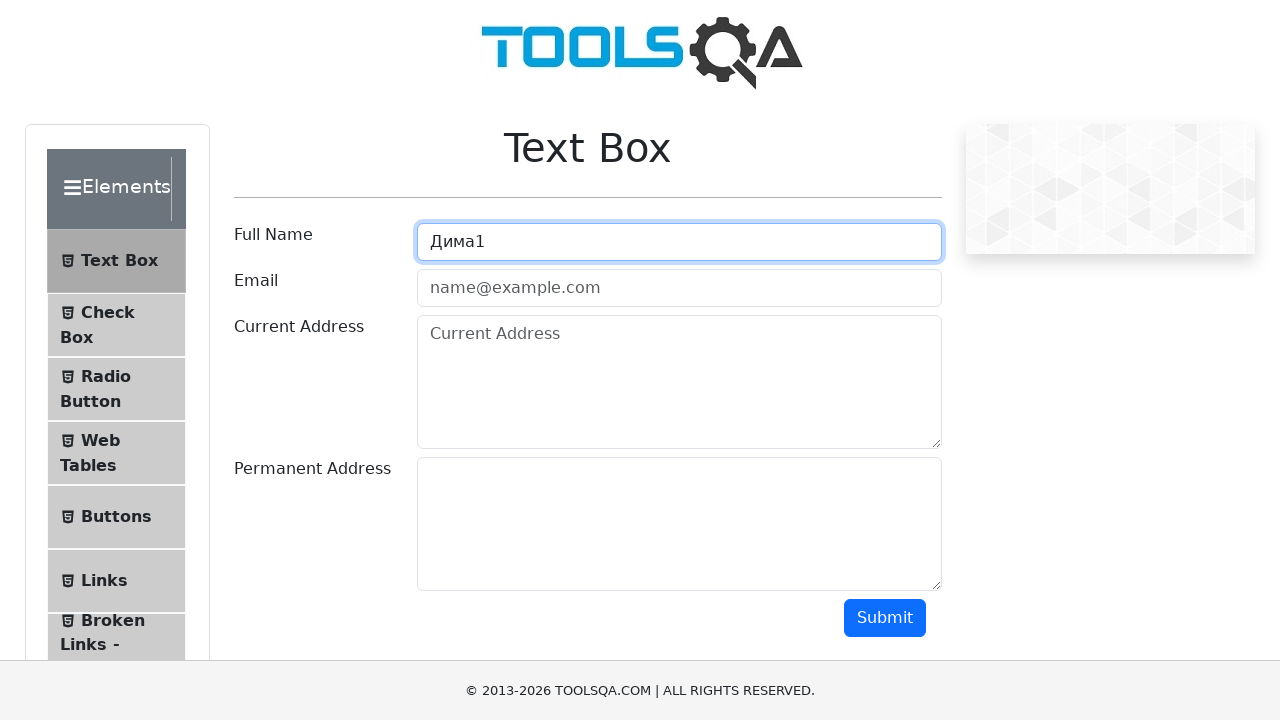

Clicked Email field at (679, 288) on input[placeholder='name@example.com']
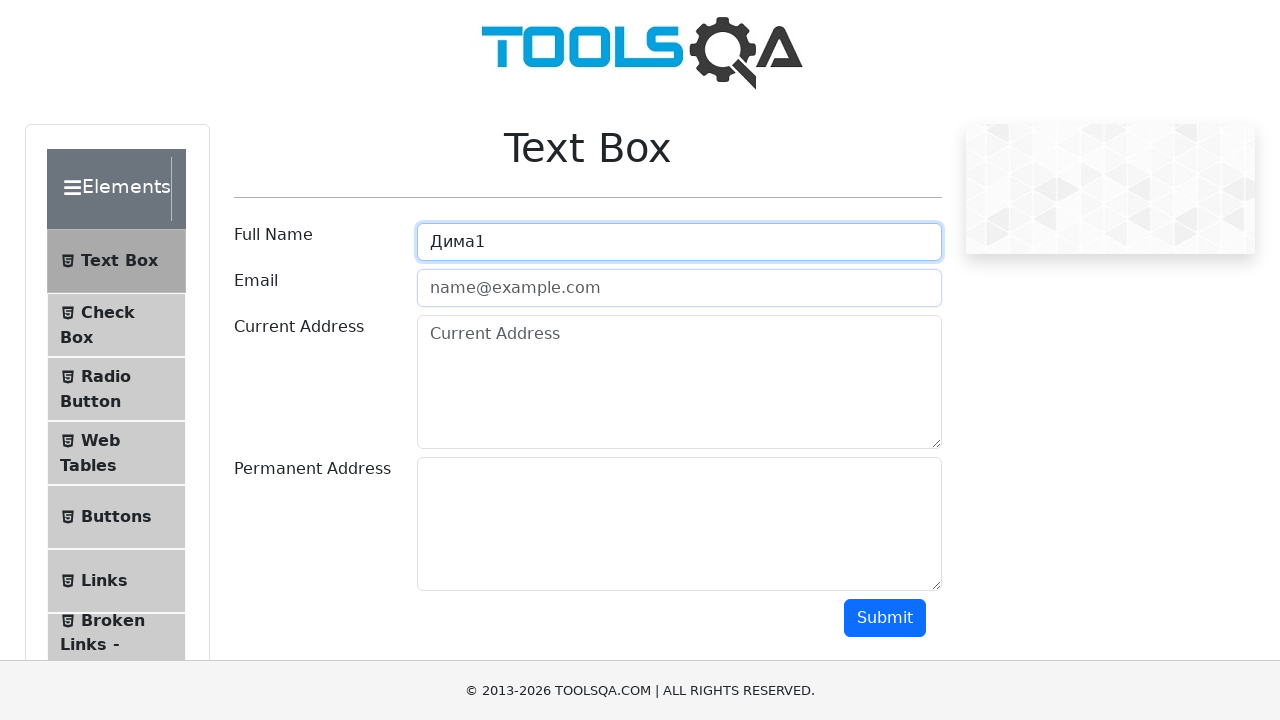

Filled Email field with 'wdwq@gmail.com' on input[placeholder='name@example.com']
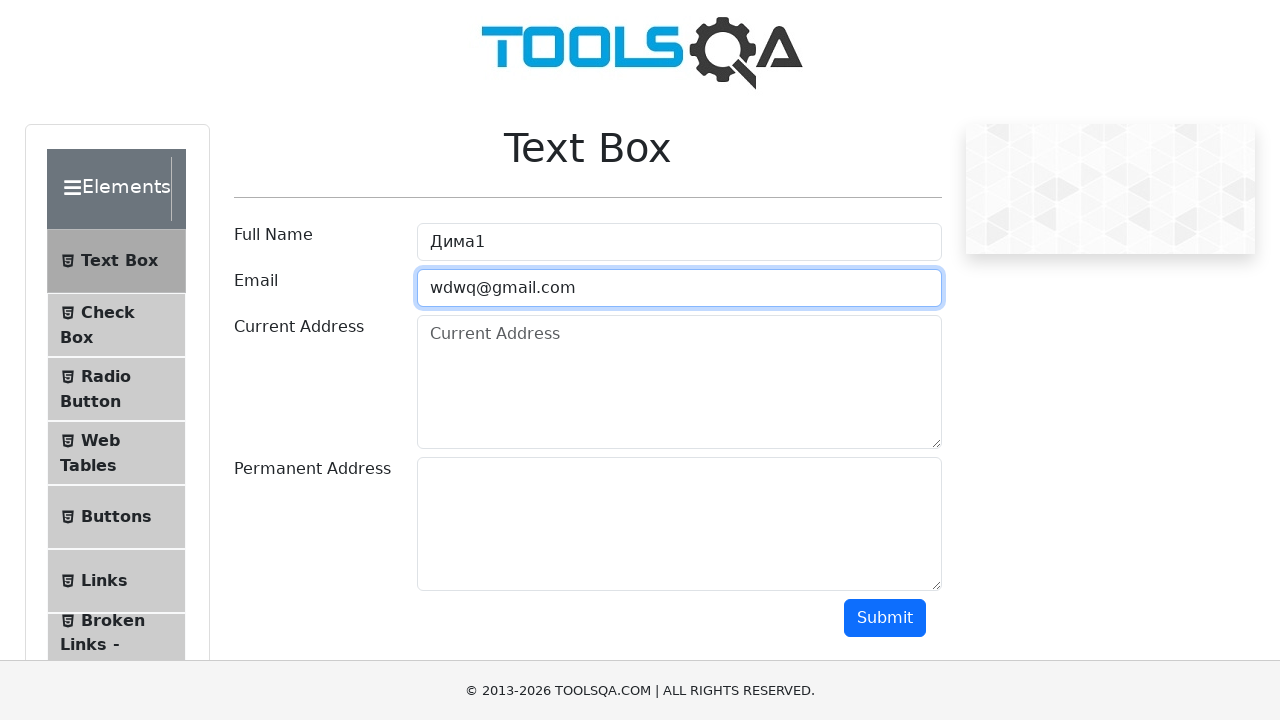

Clicked Current Address field at (679, 382) on textarea[placeholder='Current Address']
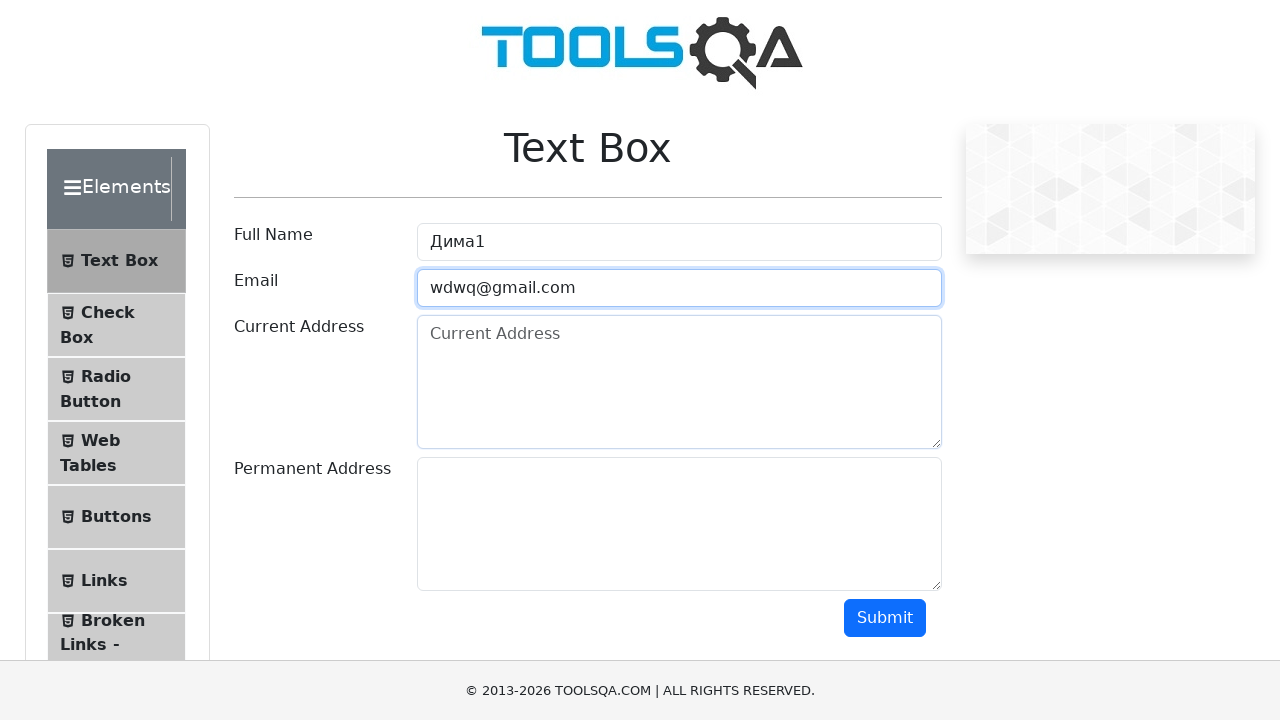

Filled Current Address field with 'ааа' on textarea[placeholder='Current Address']
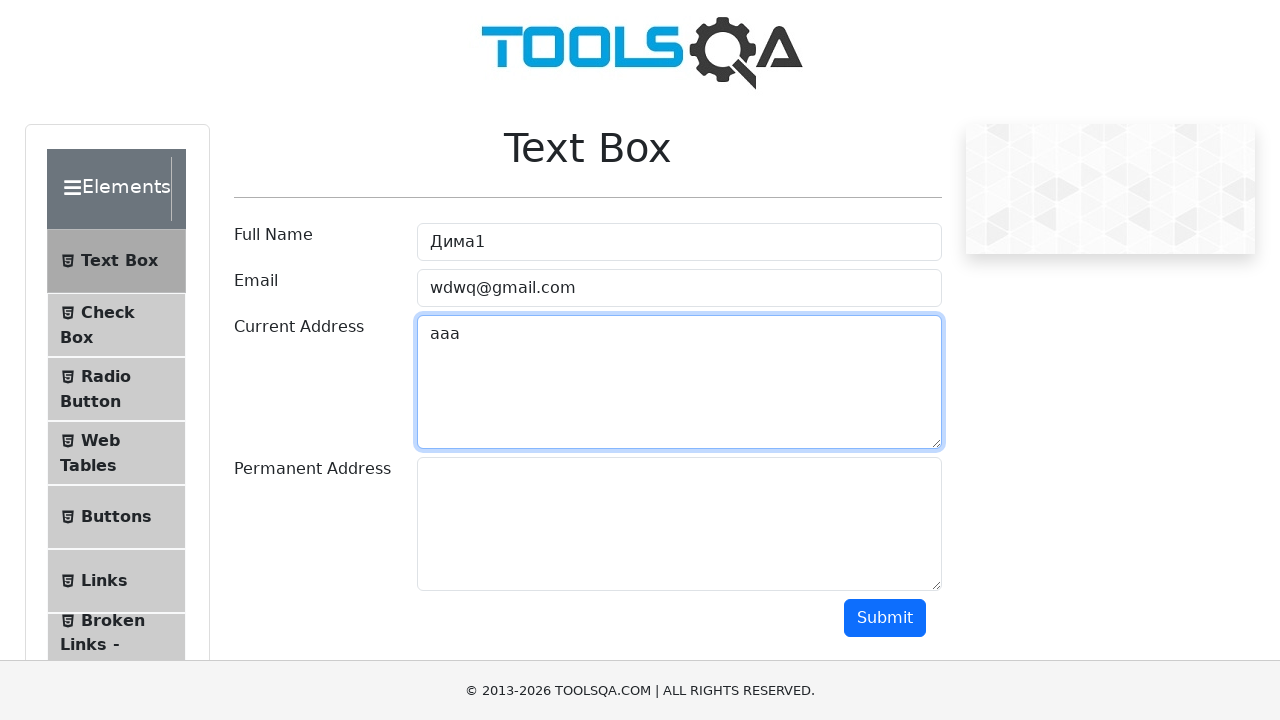

Clicked Permanent Address field at (679, 524) on #permanentAddress
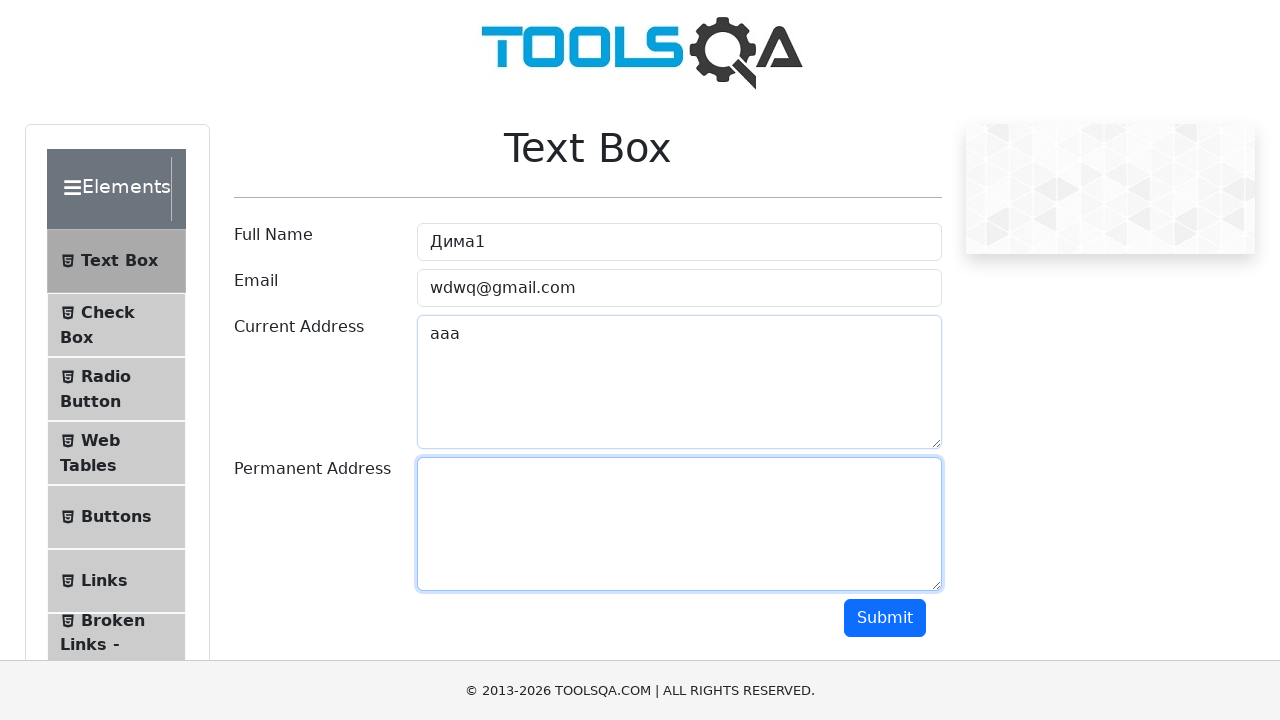

Filled Permanent Address field with 'ыаыа' on #permanentAddress
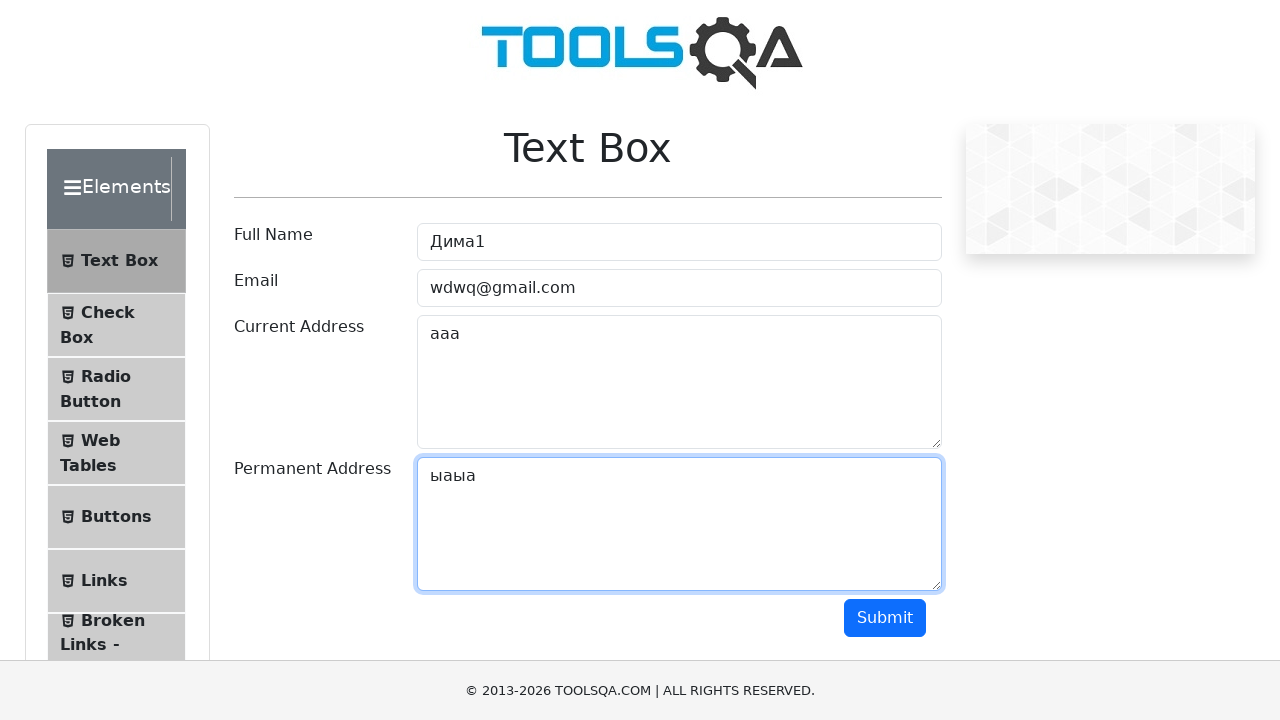

Clicked Submit button to submit the form at (885, 618) on button:has-text('Submit')
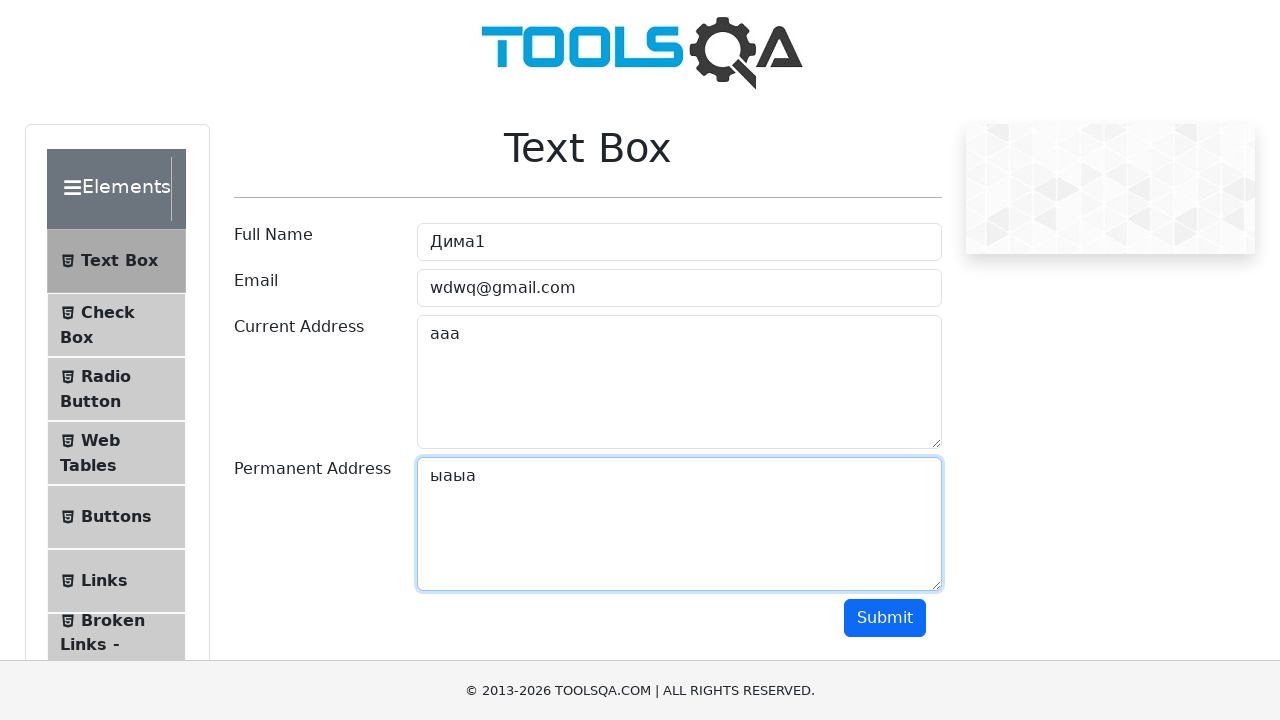

Reloaded the page to clear form submission results
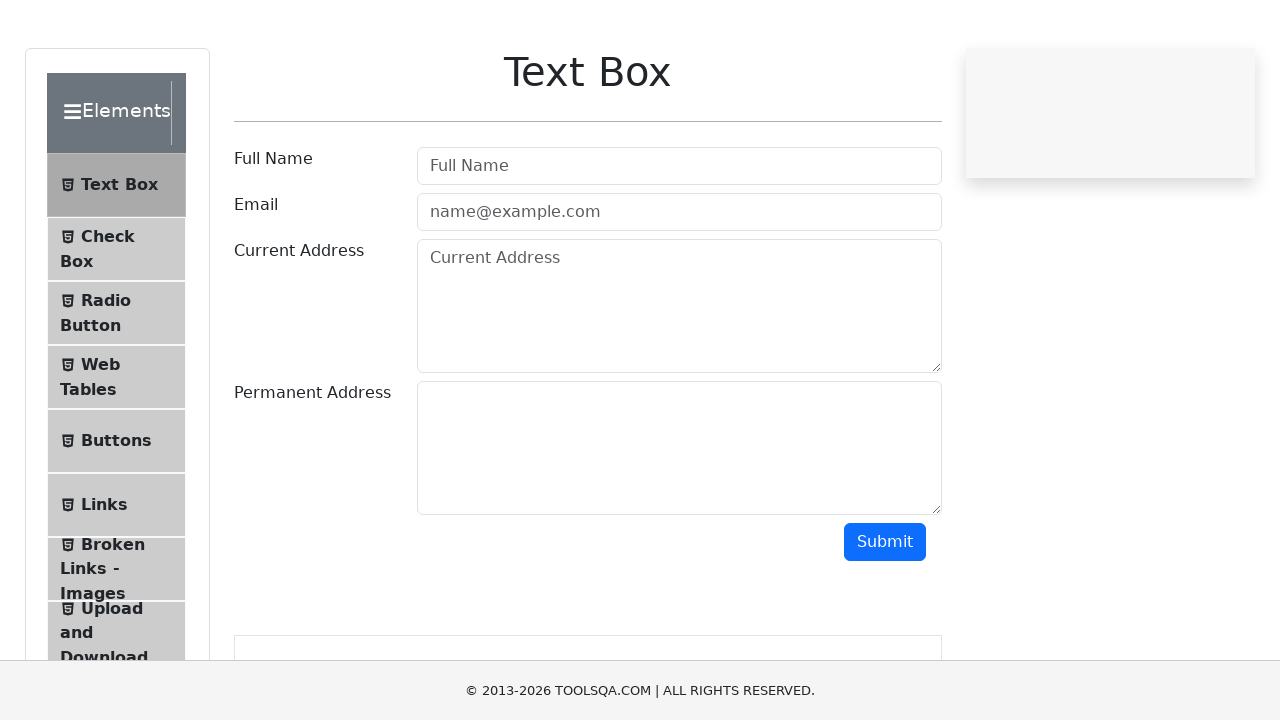

Page loaded after refresh and form fields are ready
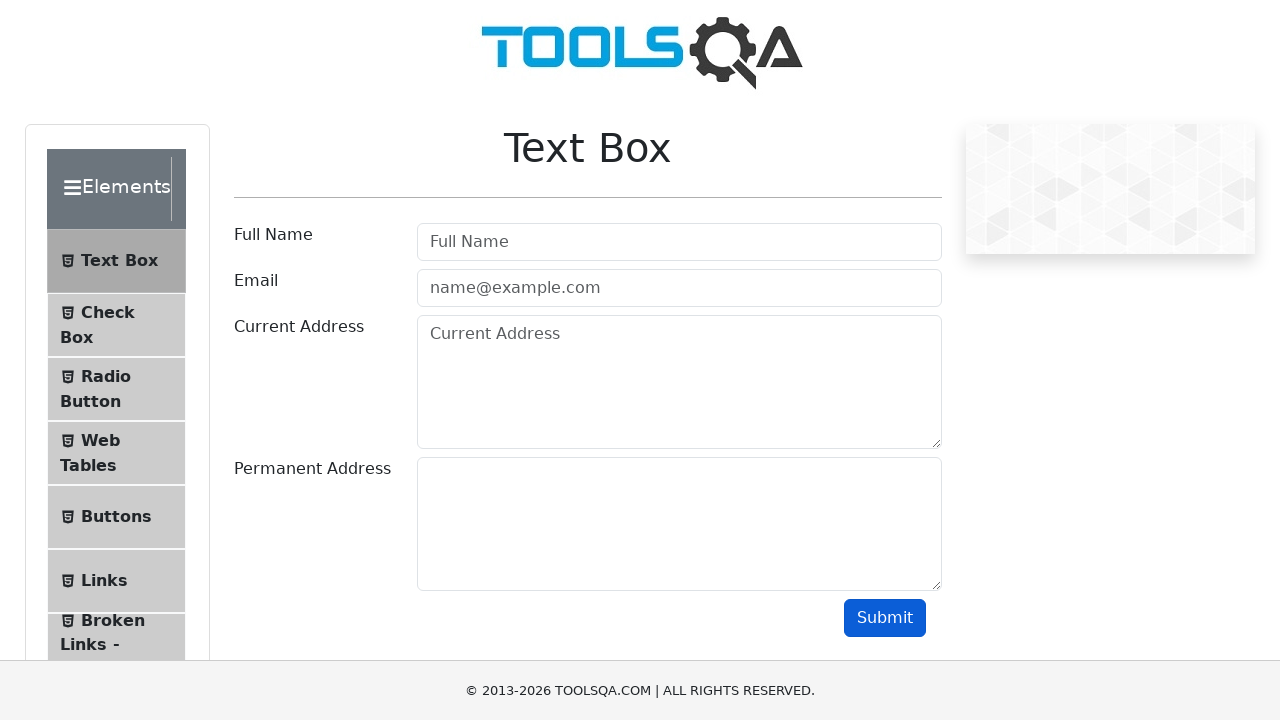

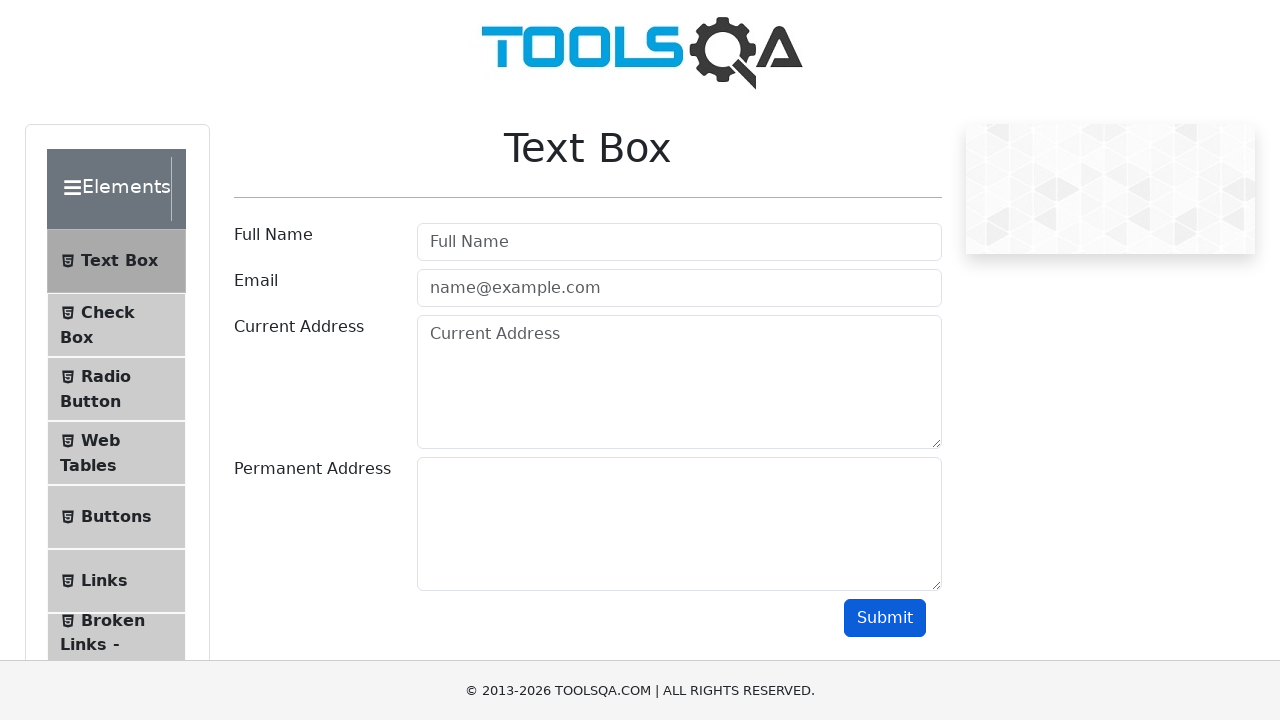